Tests registration form by filling in all required fields including first name, last name, email, telephone, password and password confirmation

Starting URL: https://naveenautomationlabs.com/opencart/index.php?route=account/register

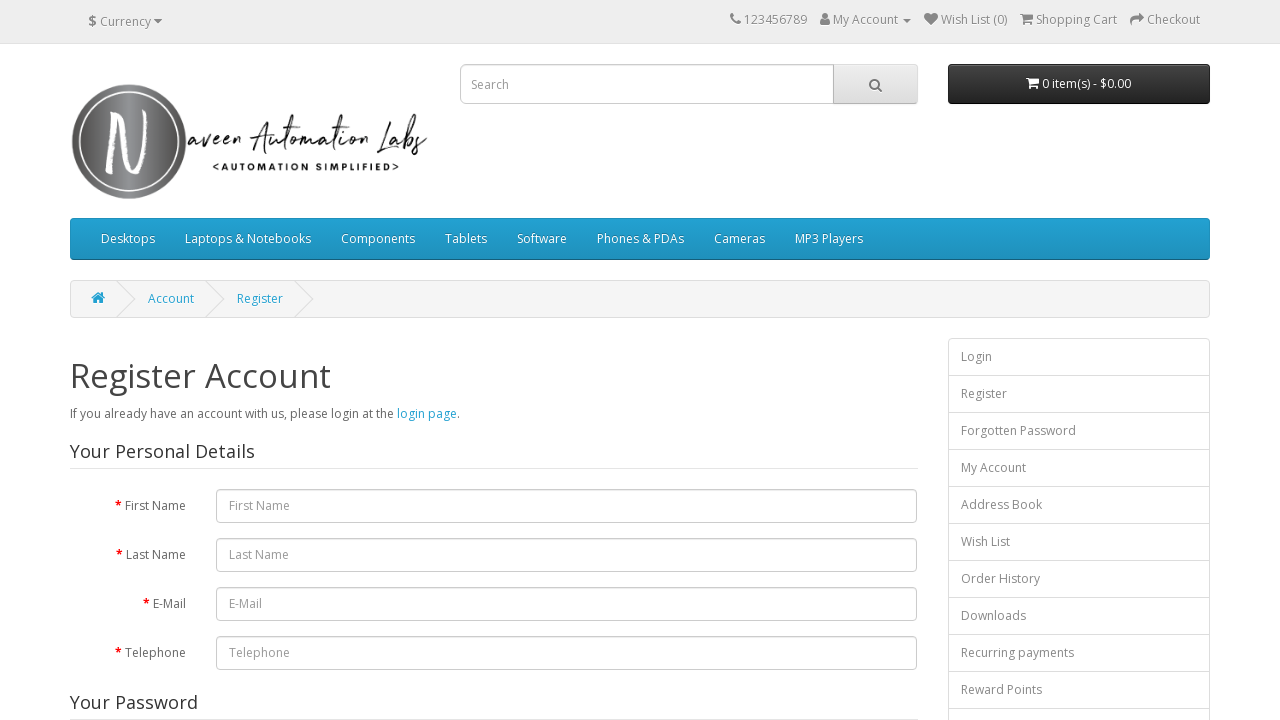

Filled first name field with 'Nazia' on #input-firstname
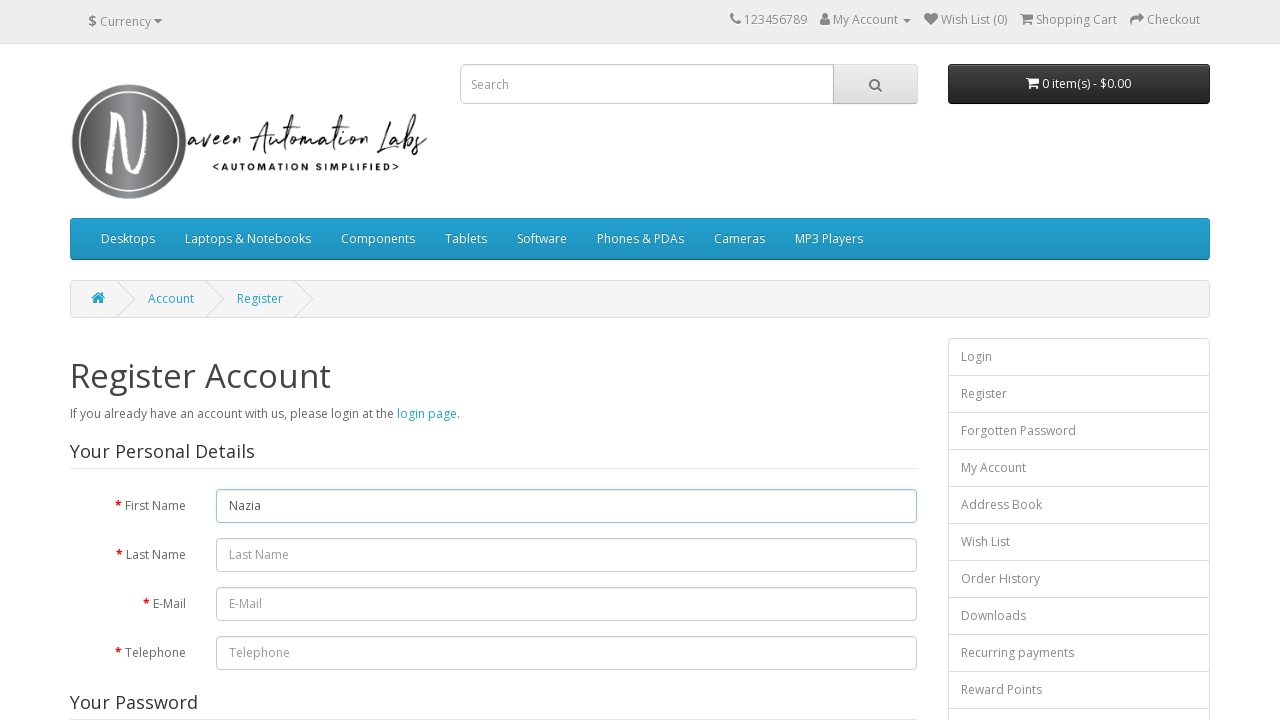

Filled last name field with 'M' on #input-lastname
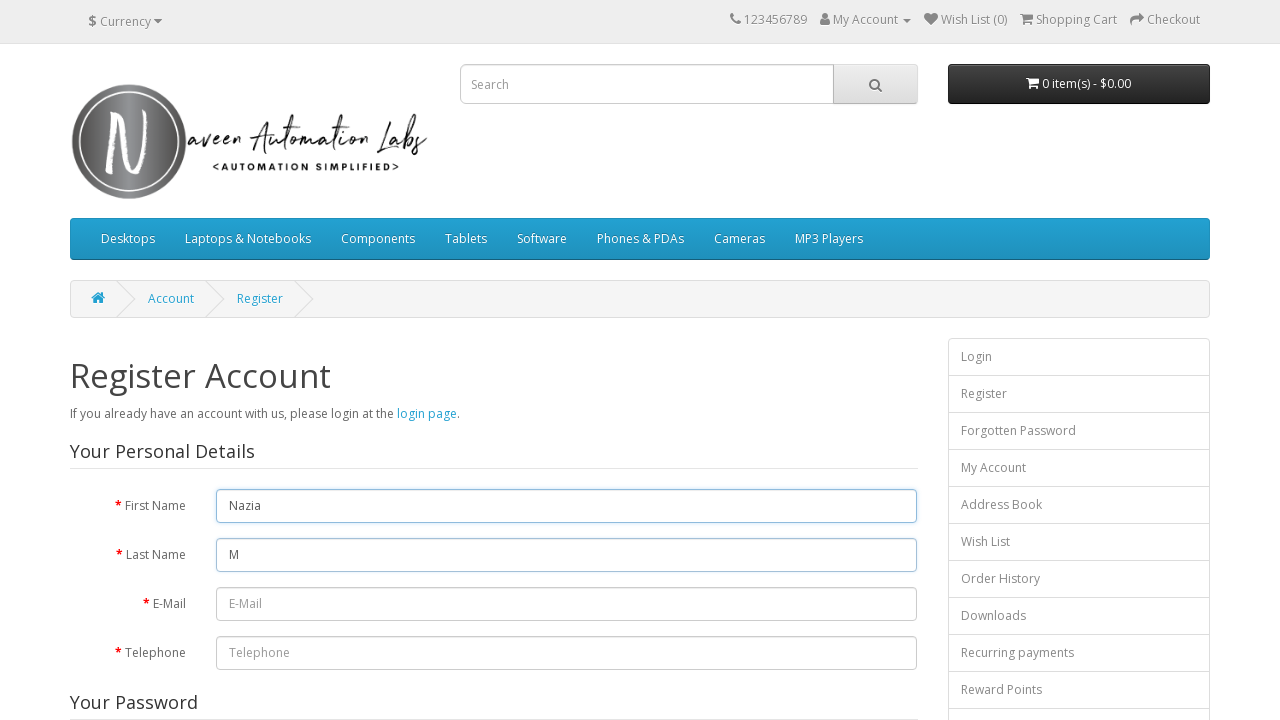

Filled email field with 'nazia232@gmail.com' on #input-email
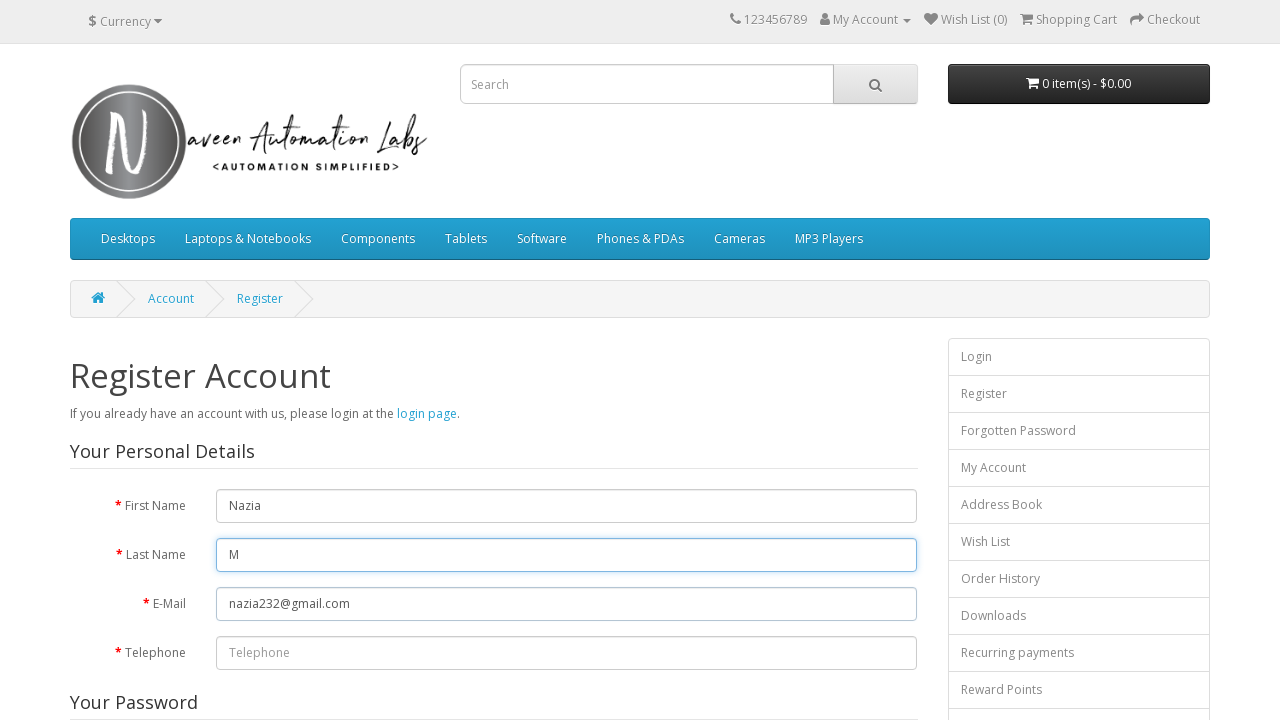

Filled telephone field with '+971 9743294322' on #input-telephone
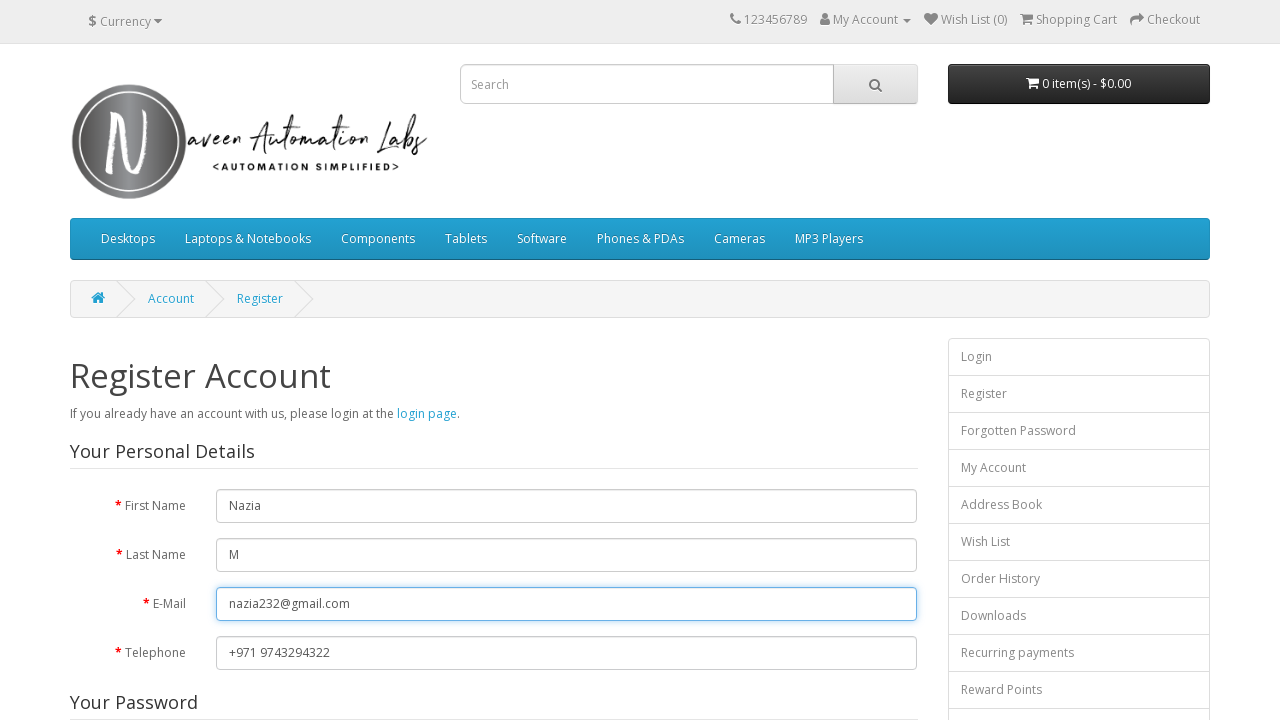

Filled password field with 'Hello' on #input-password
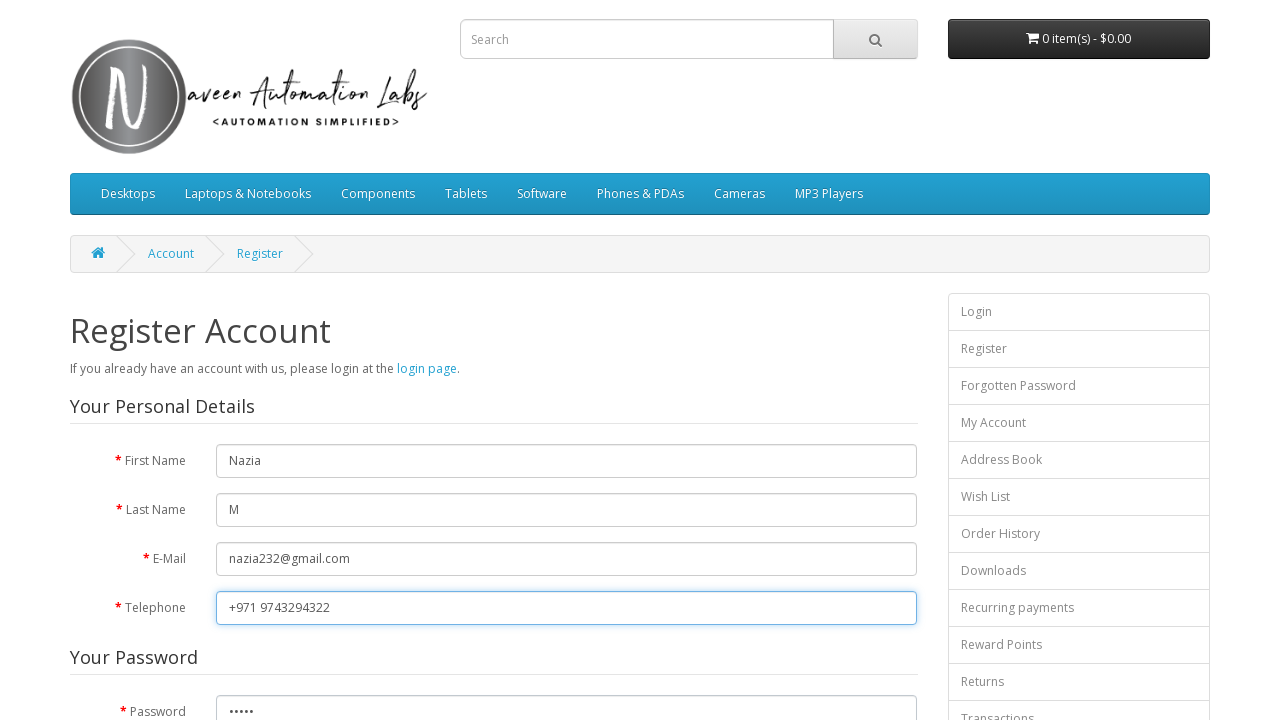

Filled password confirmation field with 'Hello' on #input-confirm
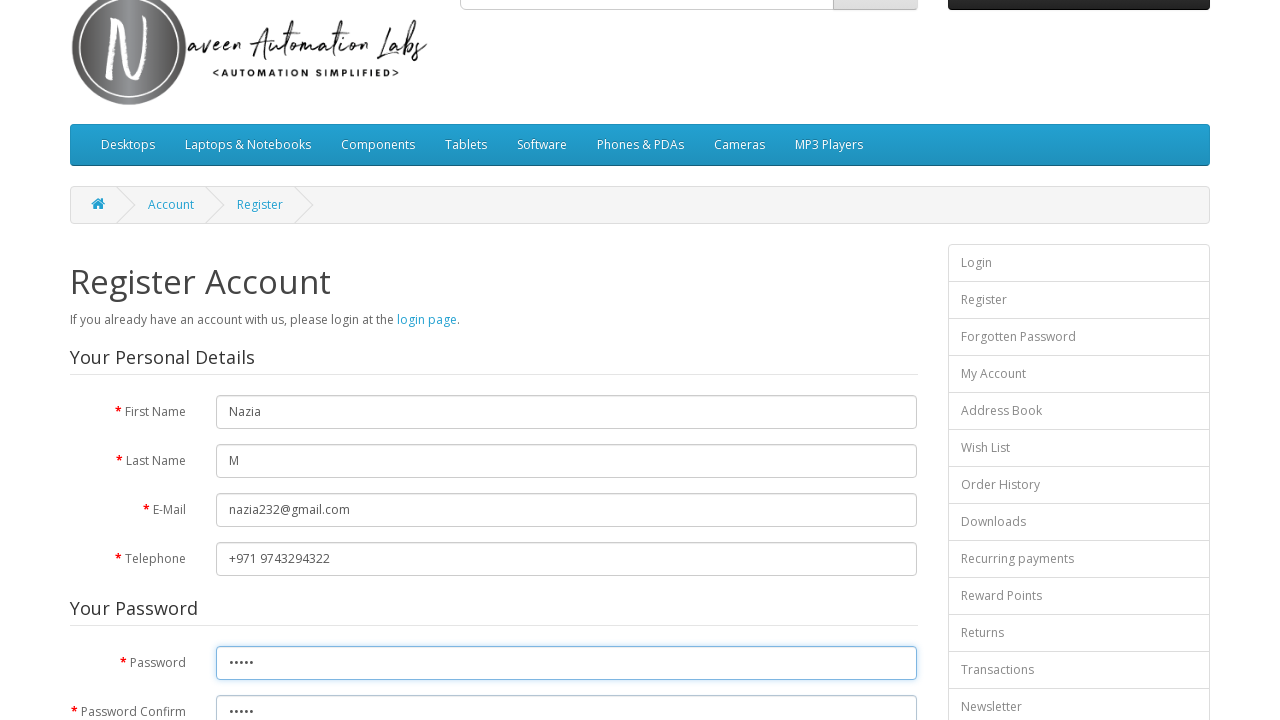

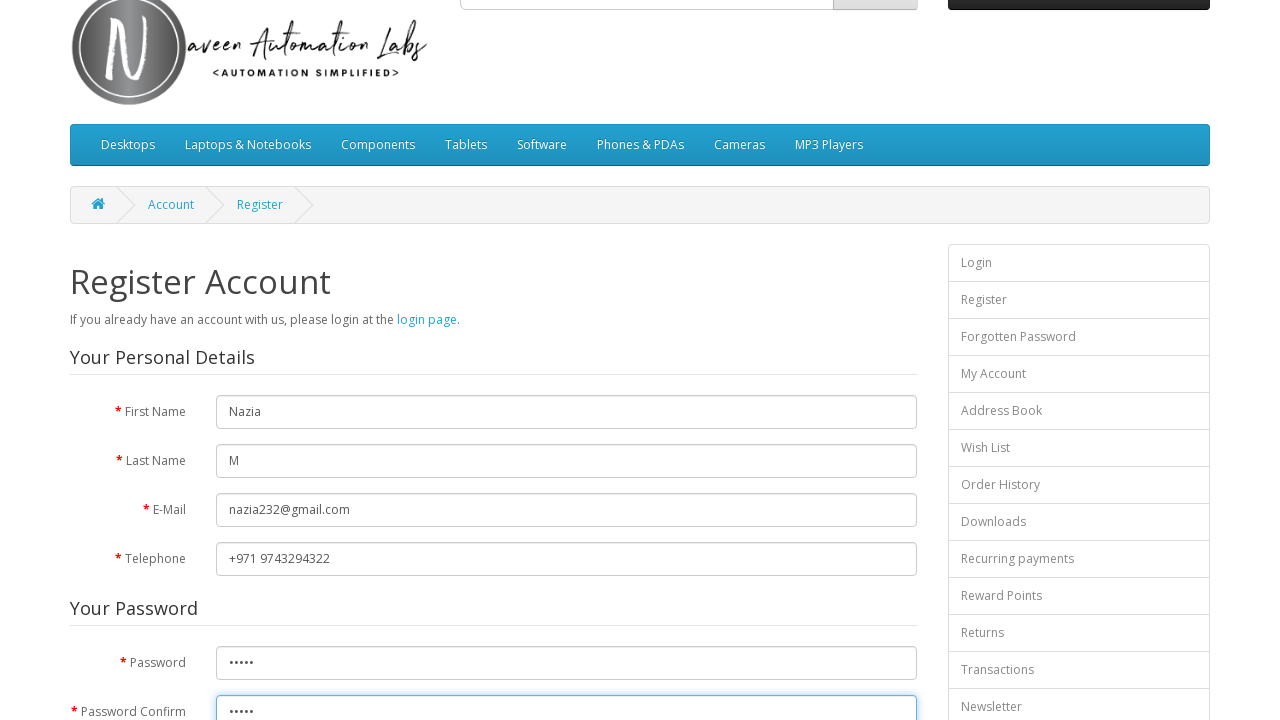